Navigates to a login practice page and verifies it loads successfully

Starting URL: https://rahulshettyacademy.com/loginpagePractise/

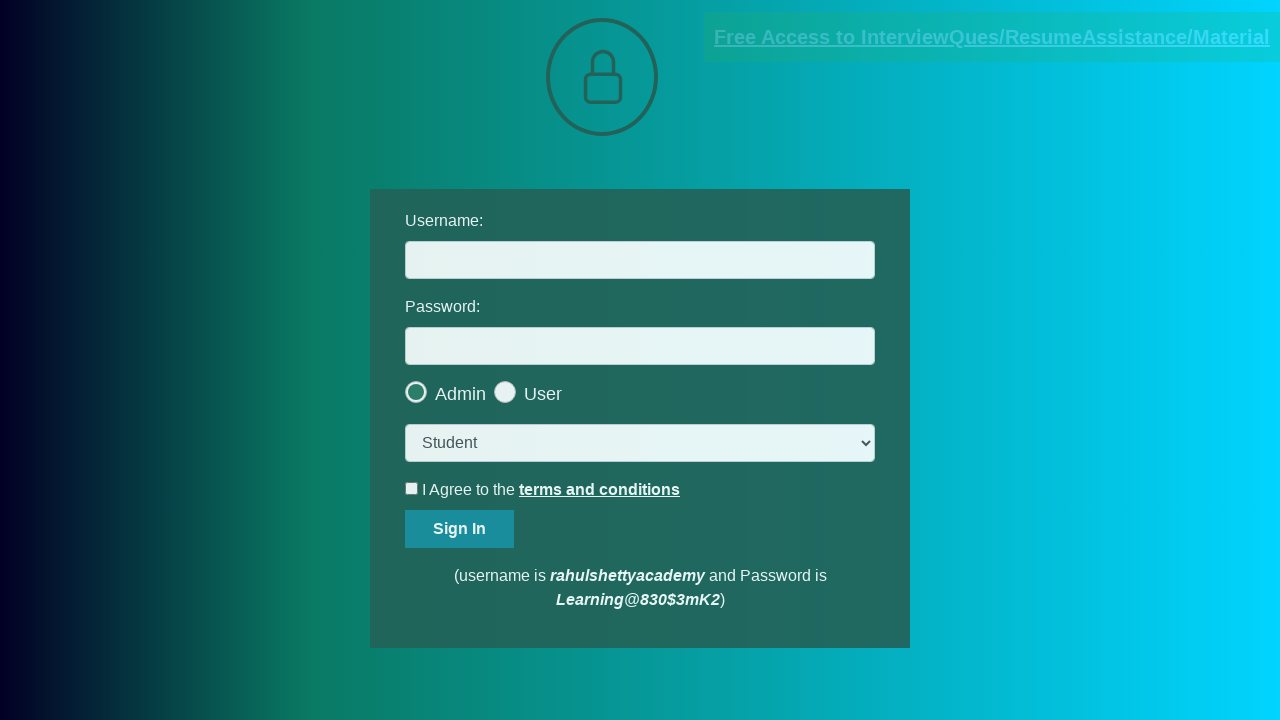

Waited for DOM to be fully loaded
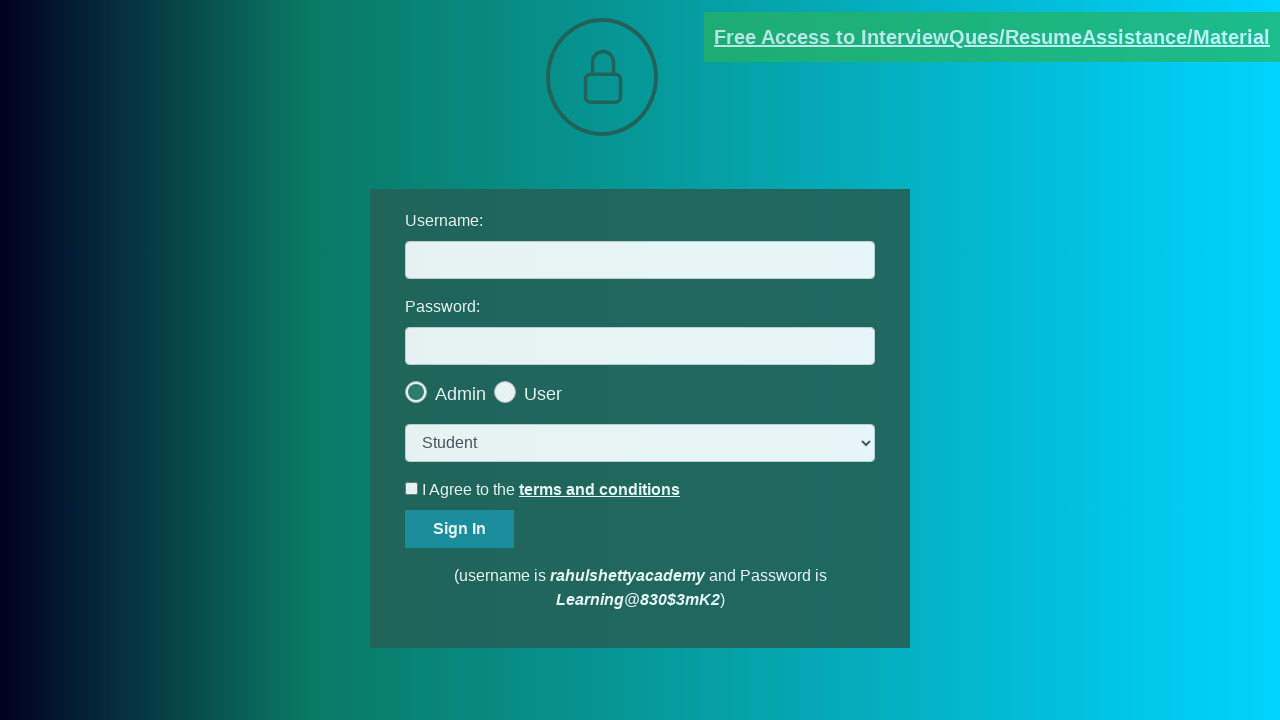

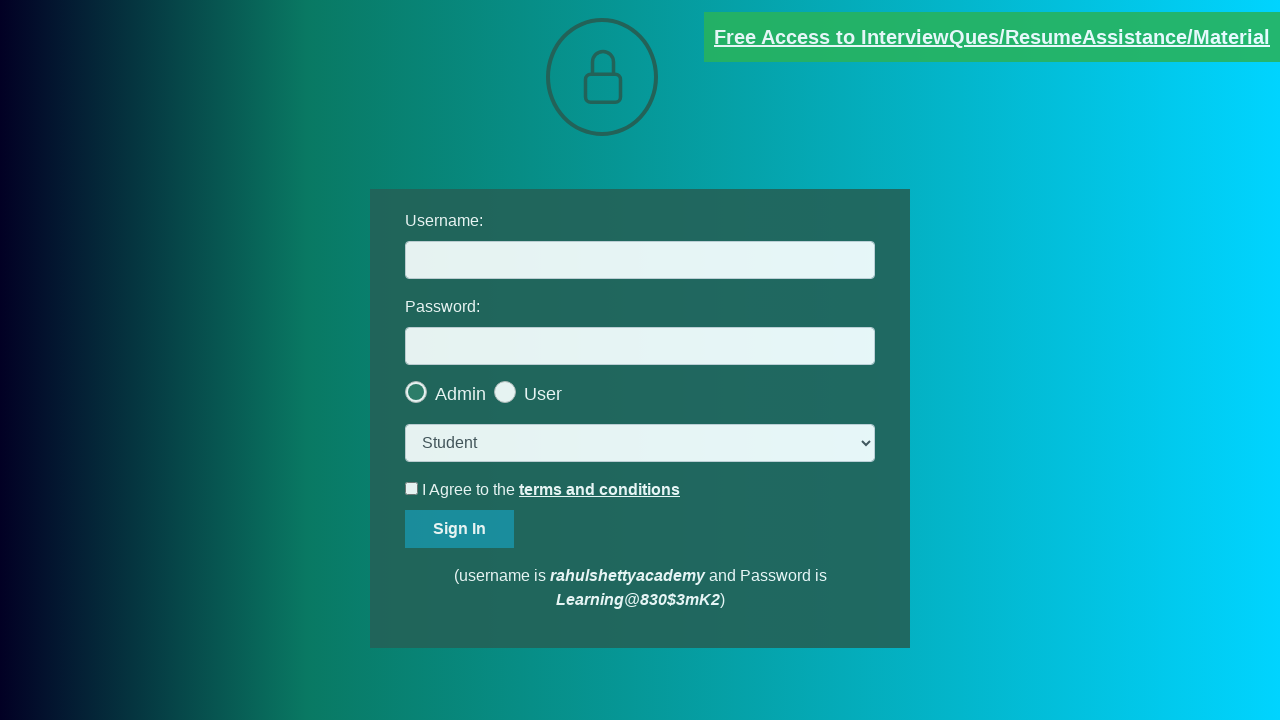